Tests that the todo counter displays the correct number of items as todos are added.

Starting URL: https://demo.playwright.dev/todomvc

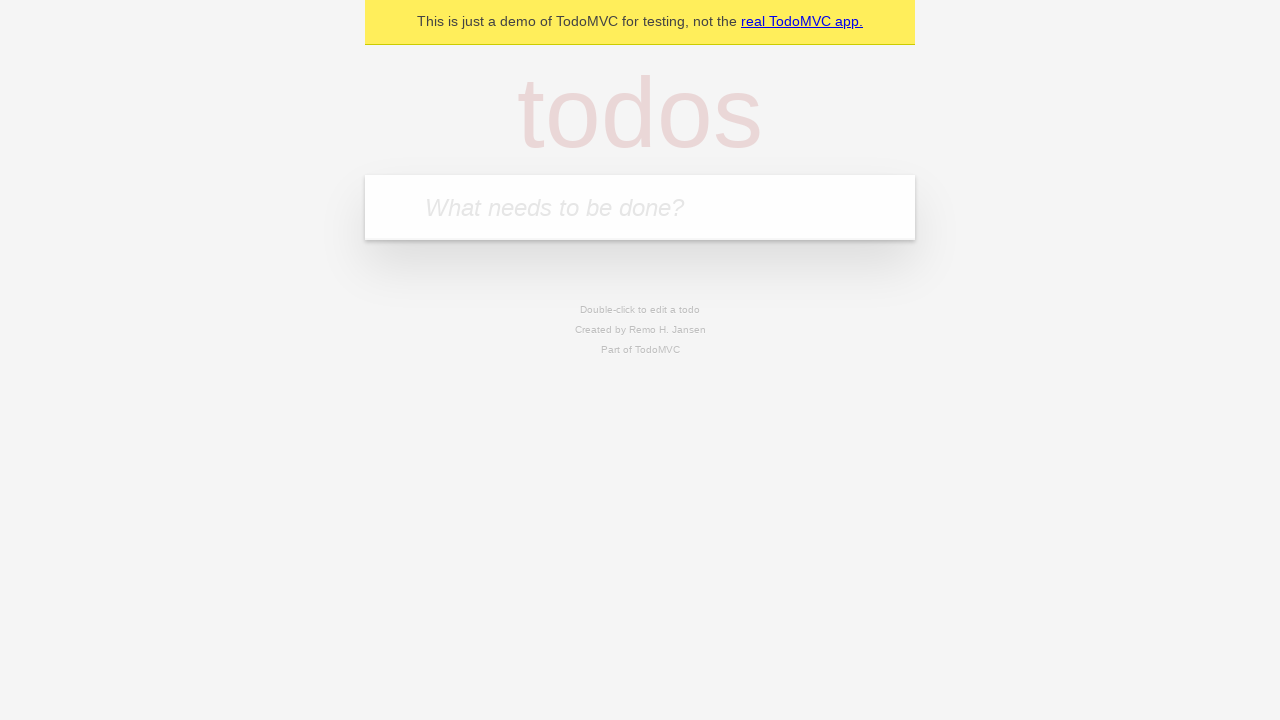

Located the todo input field
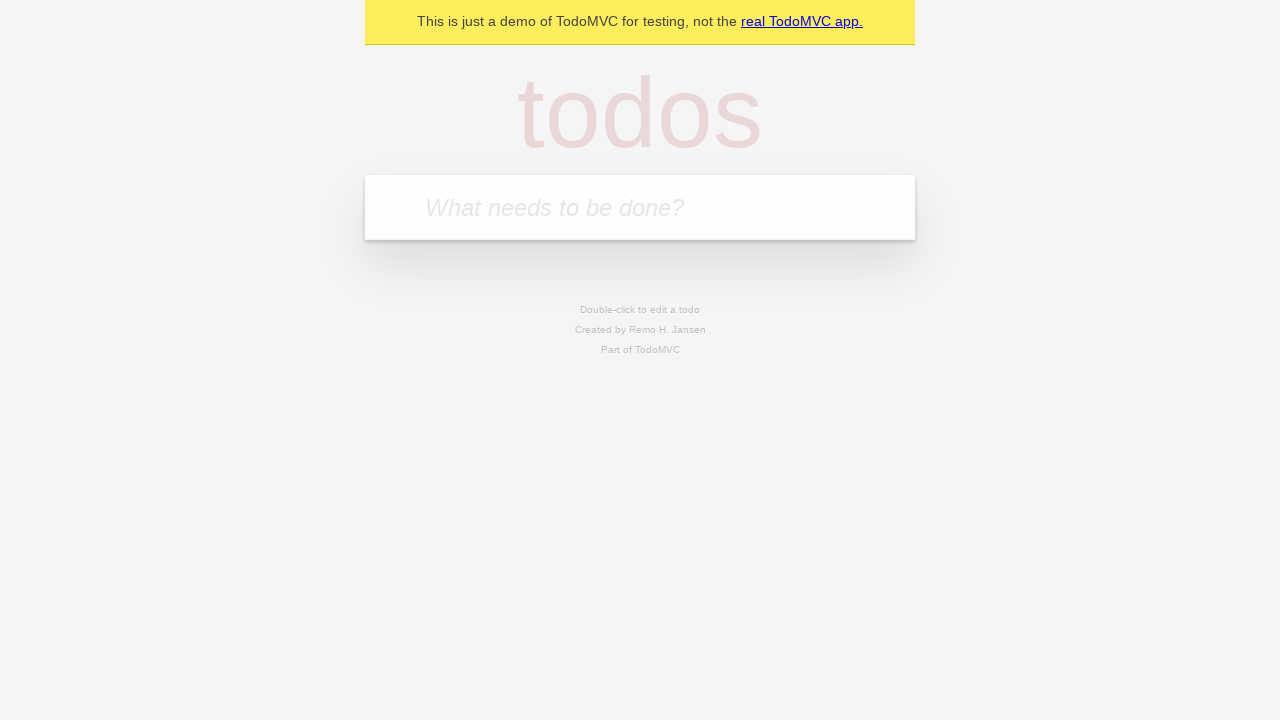

Filled todo input with 'buy some cheese' on internal:attr=[placeholder="What needs to be done?"i]
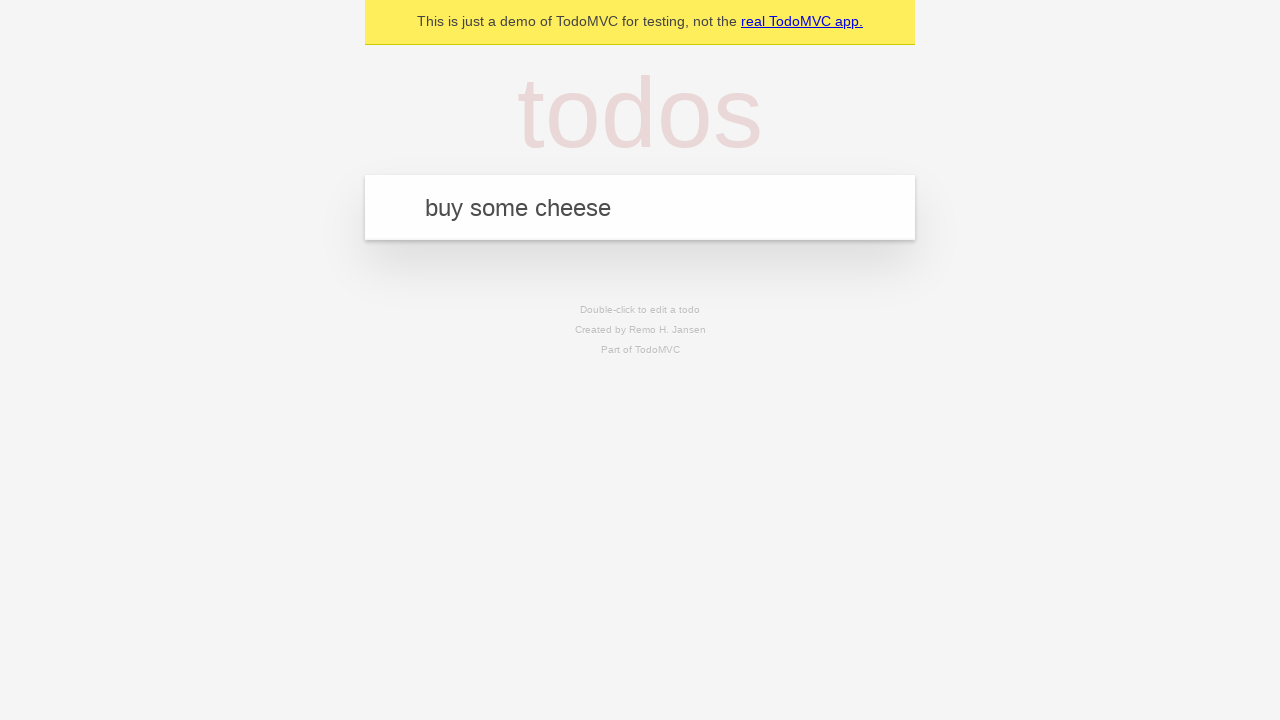

Pressed Enter to add first todo item on internal:attr=[placeholder="What needs to be done?"i]
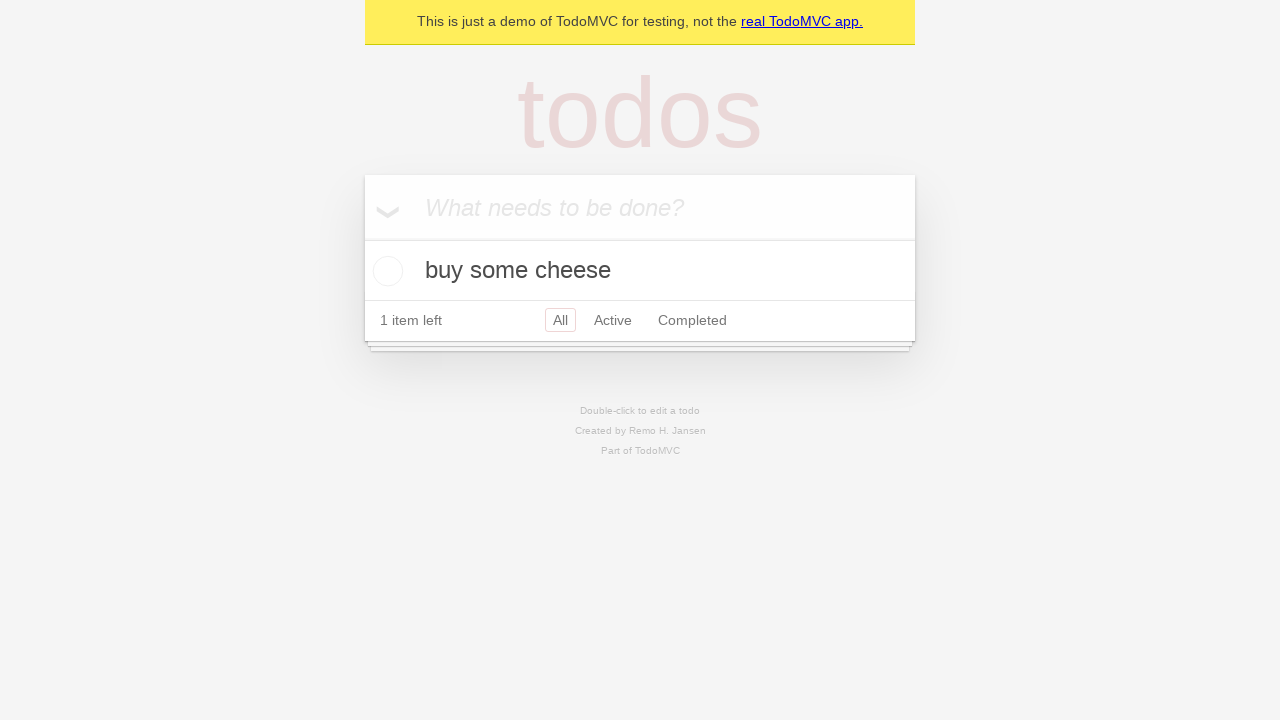

Todo counter element is visible after adding first item
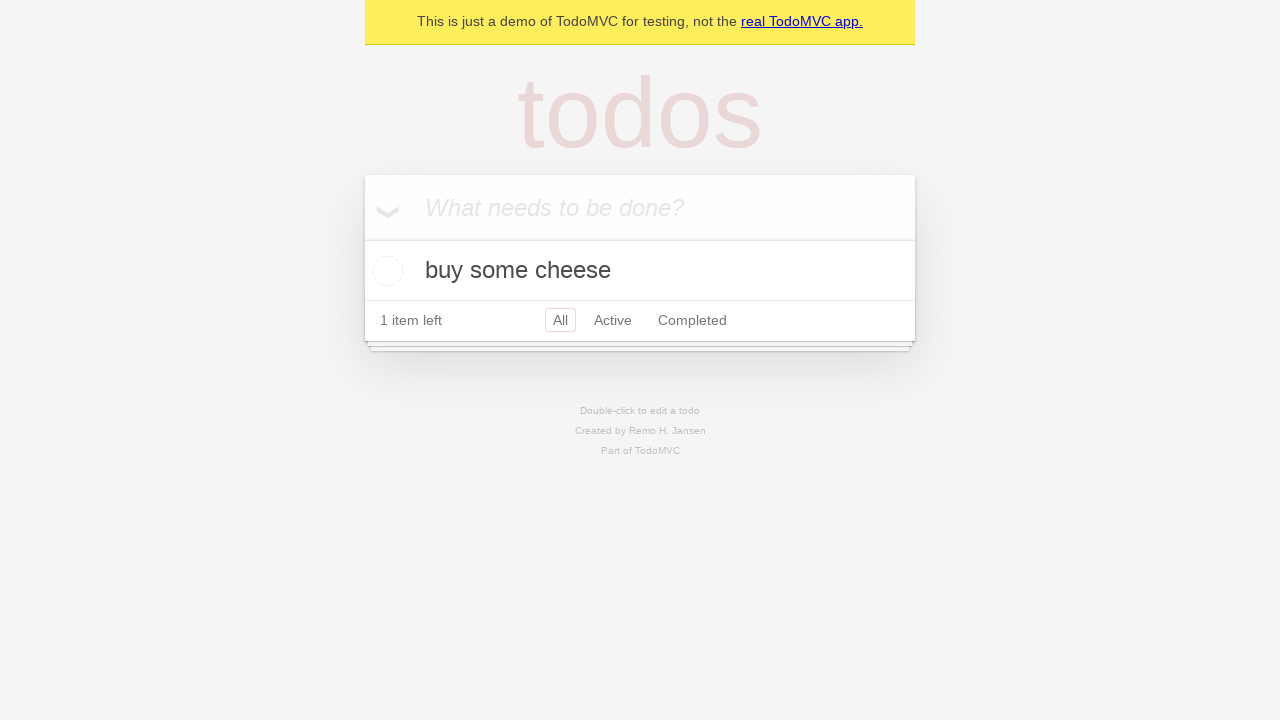

Filled todo input with 'feed the cat' on internal:attr=[placeholder="What needs to be done?"i]
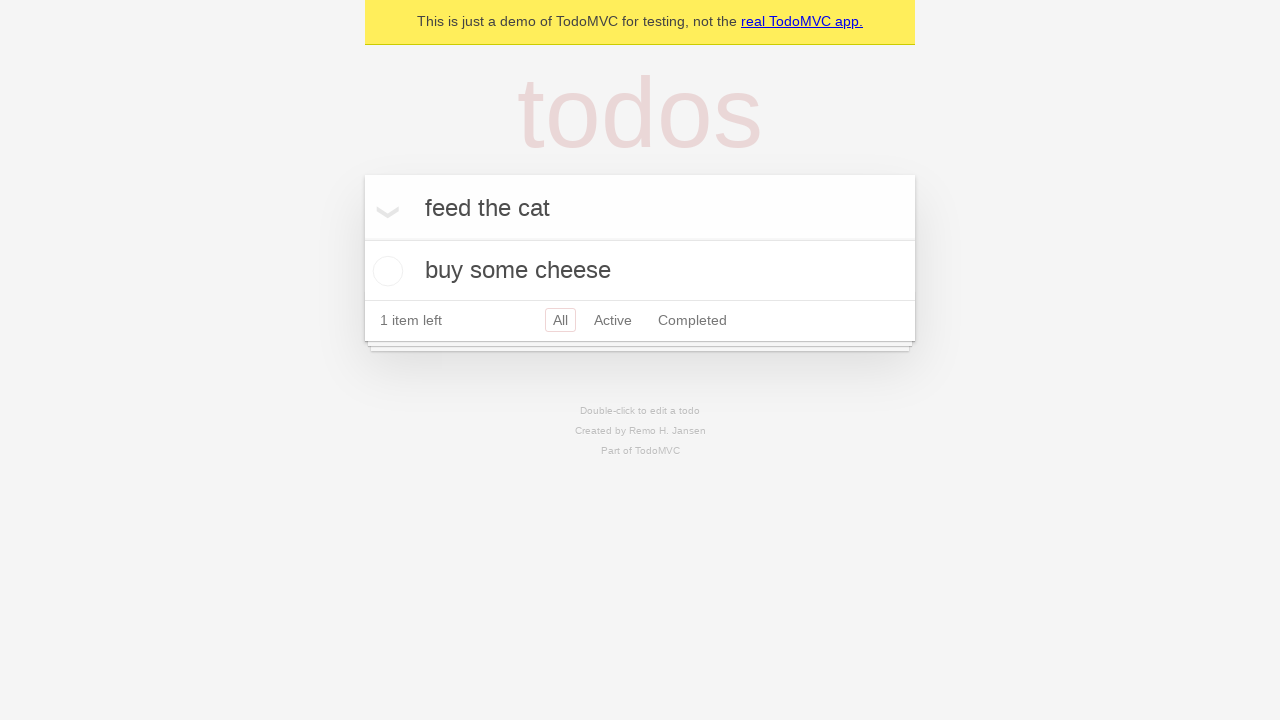

Pressed Enter to add second todo item on internal:attr=[placeholder="What needs to be done?"i]
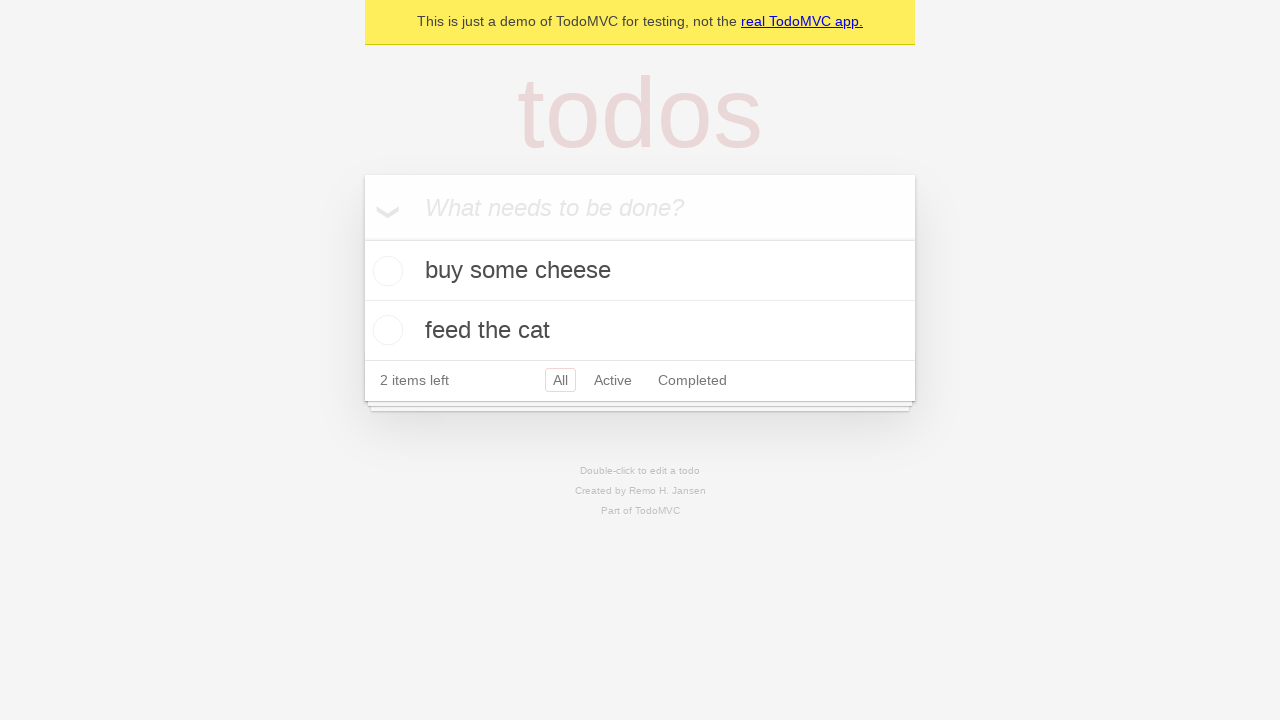

Todo counter element is ready after adding second item
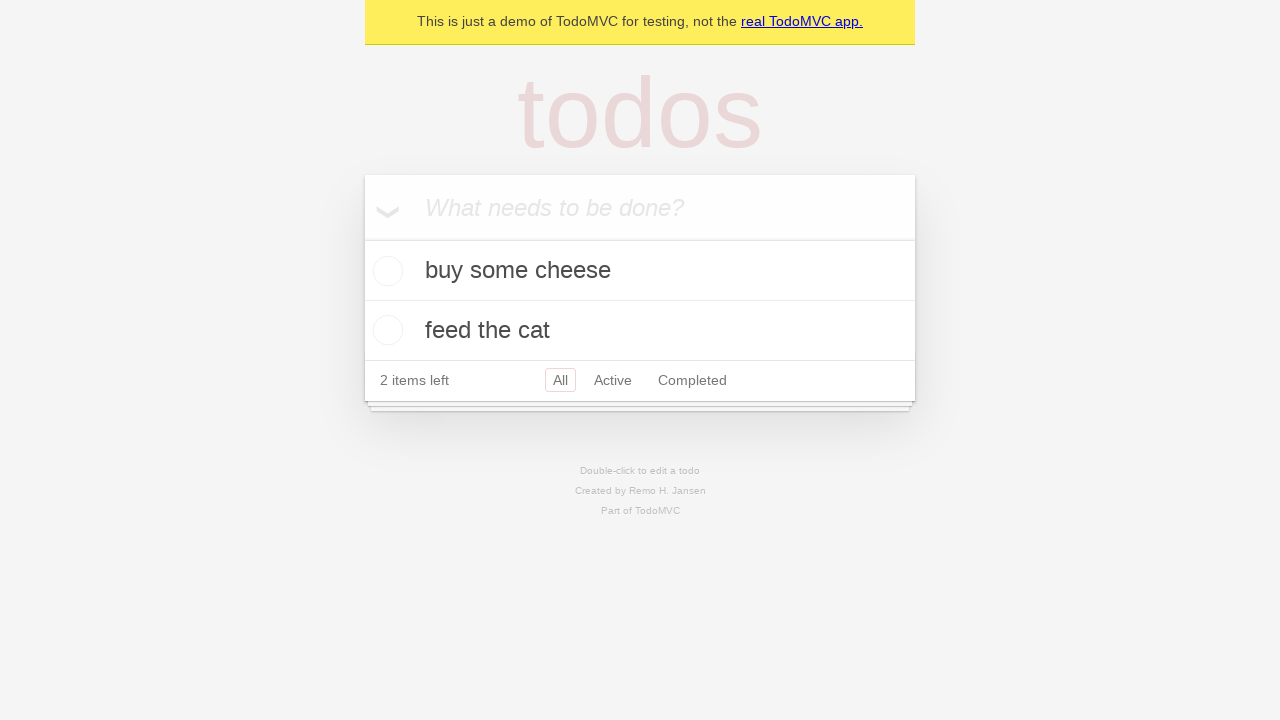

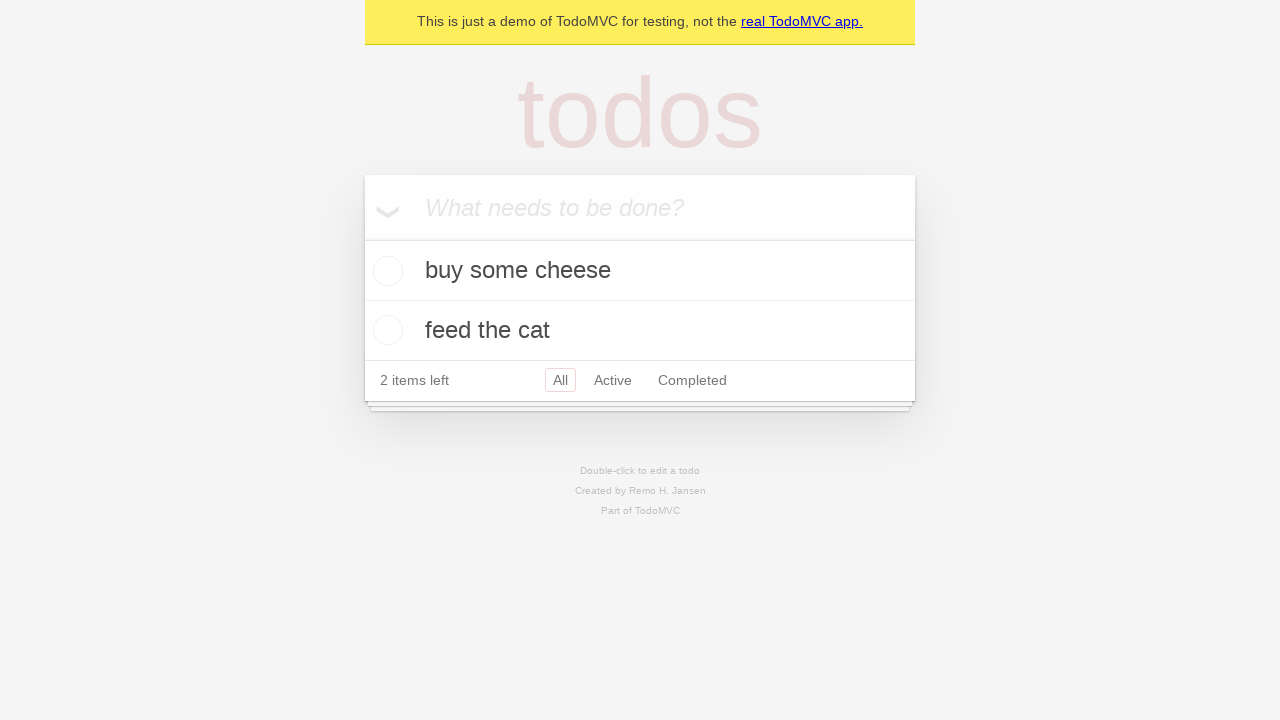